Tests a practice form submission by filling in name, email, selecting a dropdown option, checking a checkbox, and submitting the form

Starting URL: https://rahulshettyacademy.com/angularpractice/

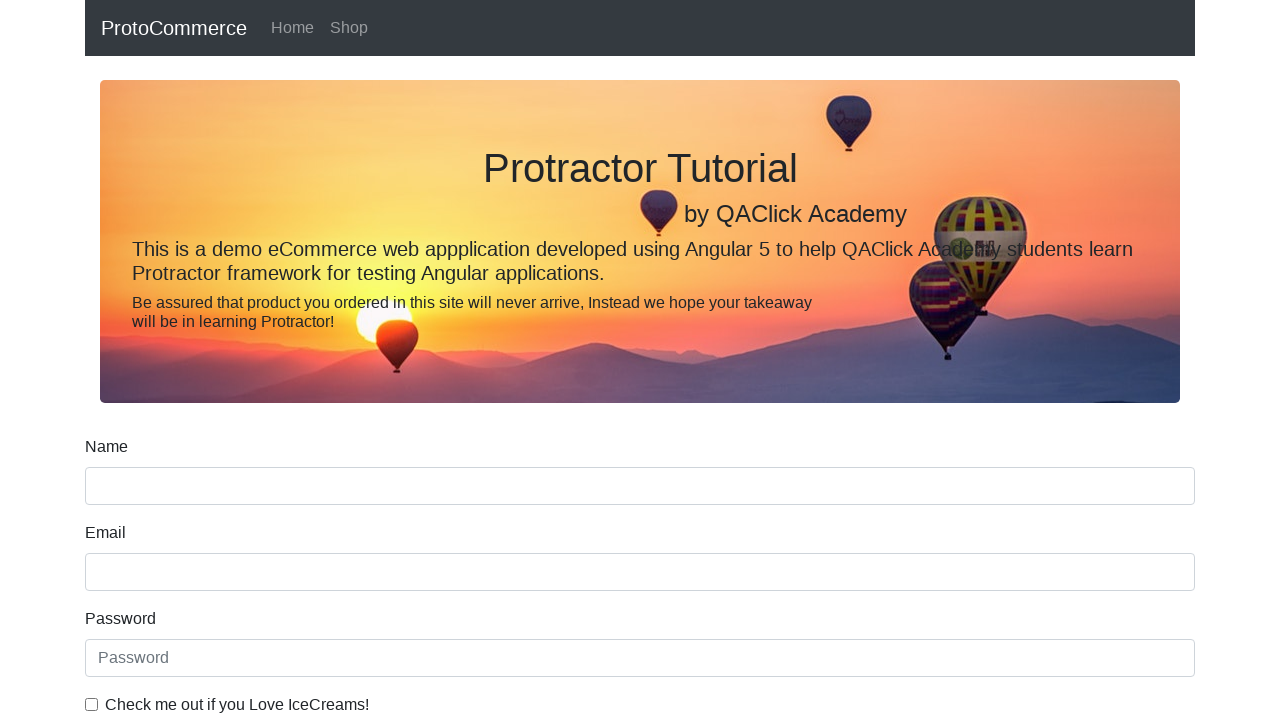

Navigated to Angular practice form page
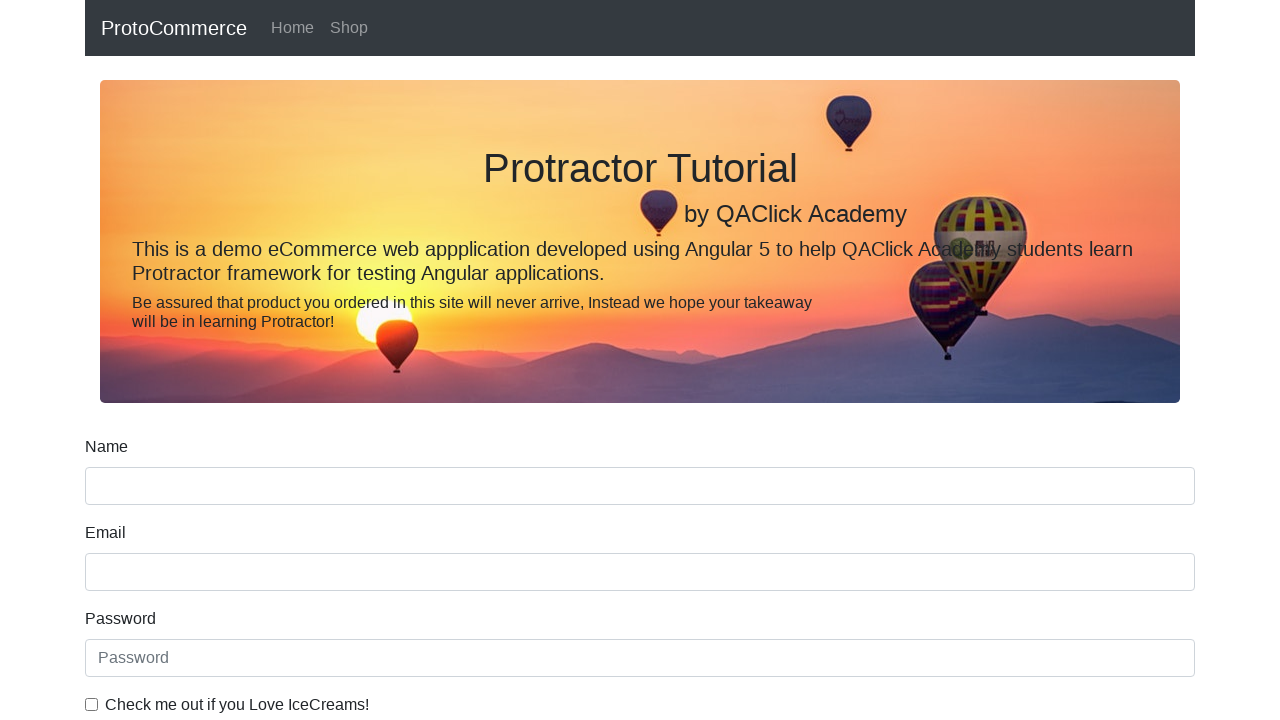

Filled name field with 'Himanthi' on input[name='name']
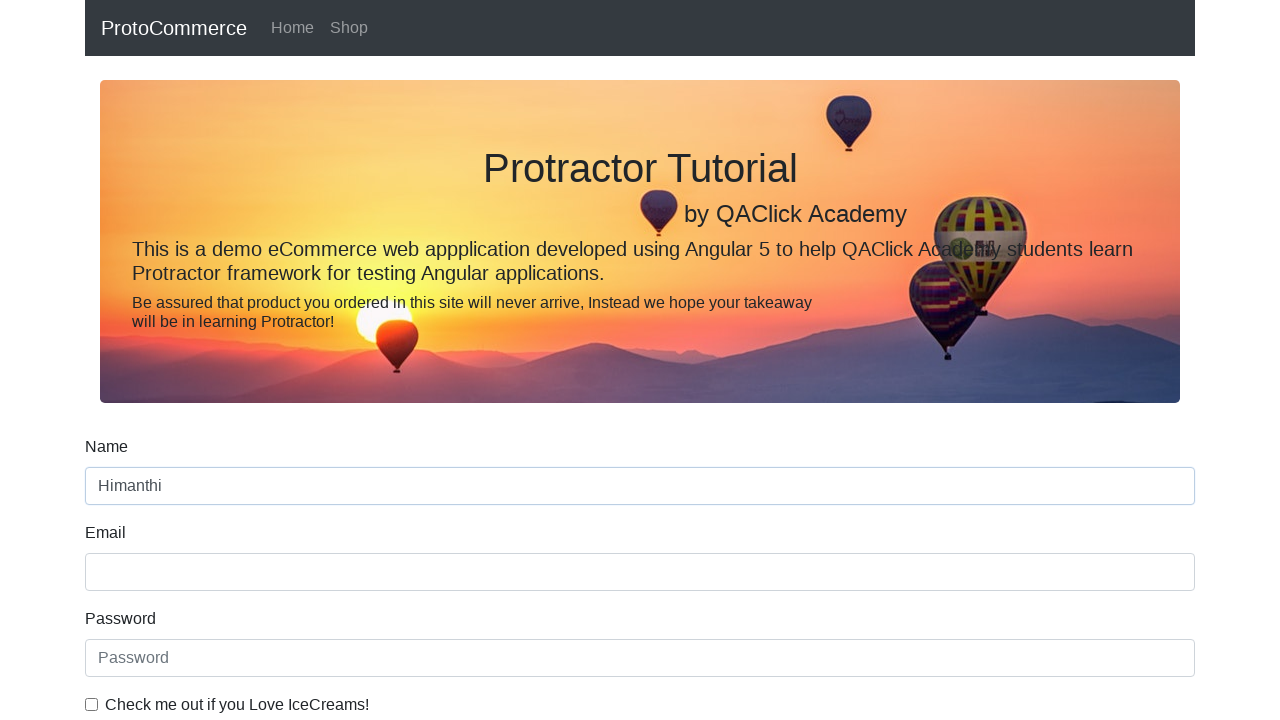

Filled email field with 'himanthi.siriwardane@gmail.com' on input[name='email']
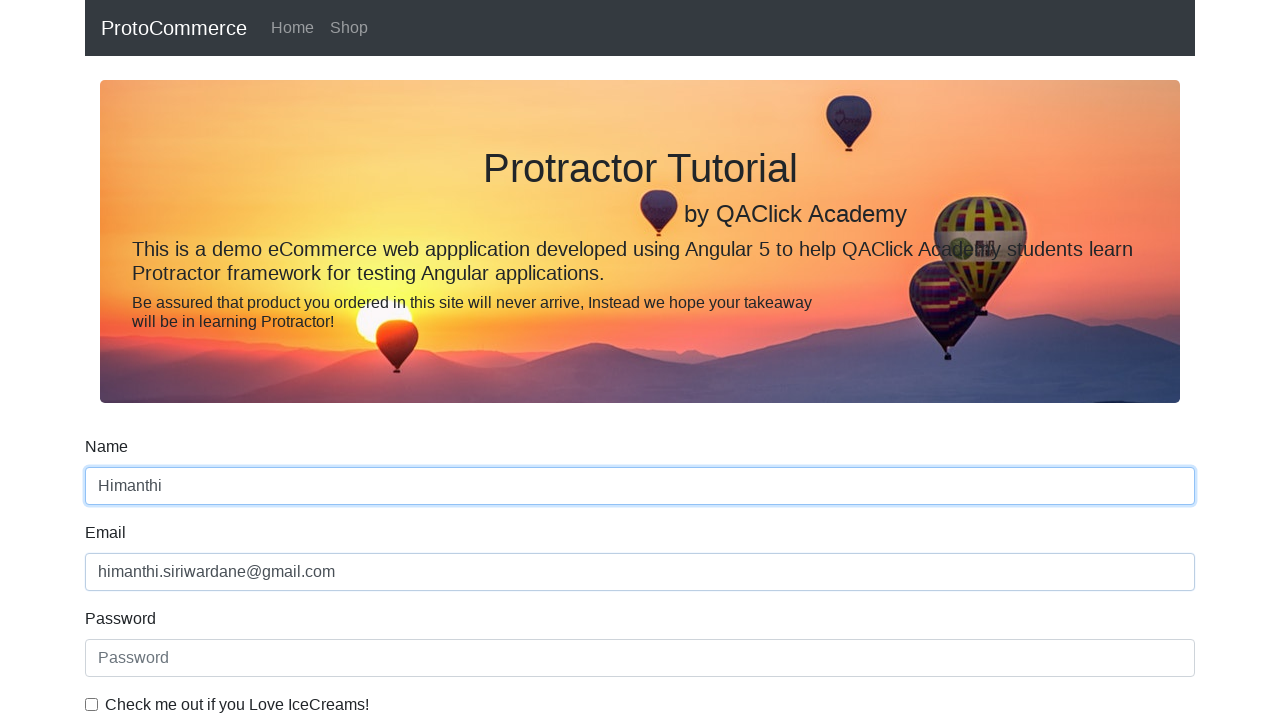

Selected first option from dropdown menu on #exampleFormControlSelect1
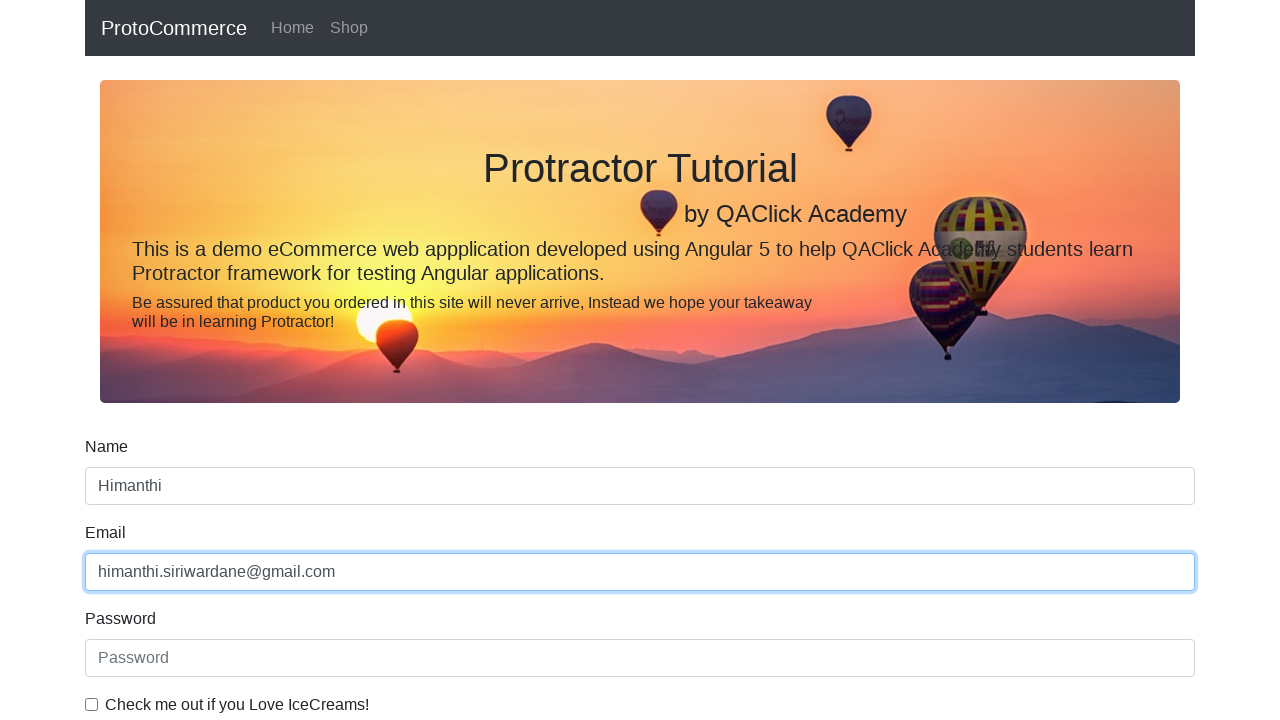

Checked the checkbox at (92, 704) on #exampleCheck1
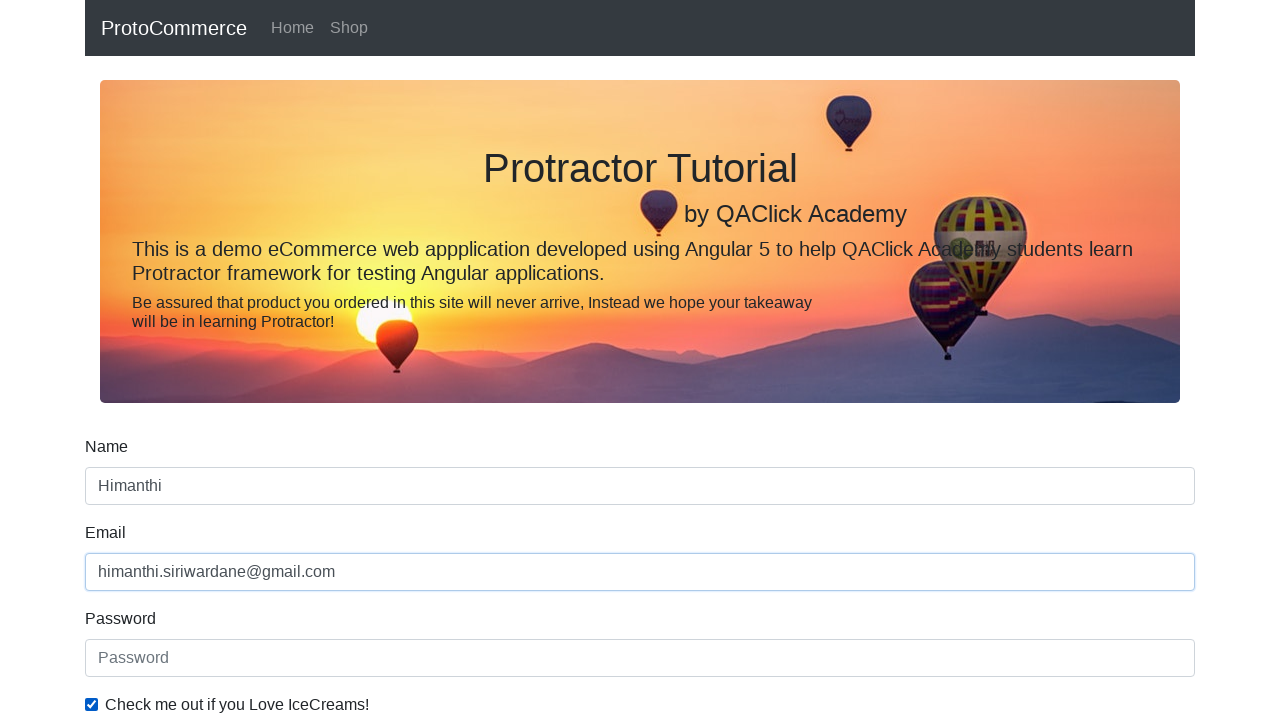

Clicked submit button to submit the form at (123, 491) on input[type='submit']
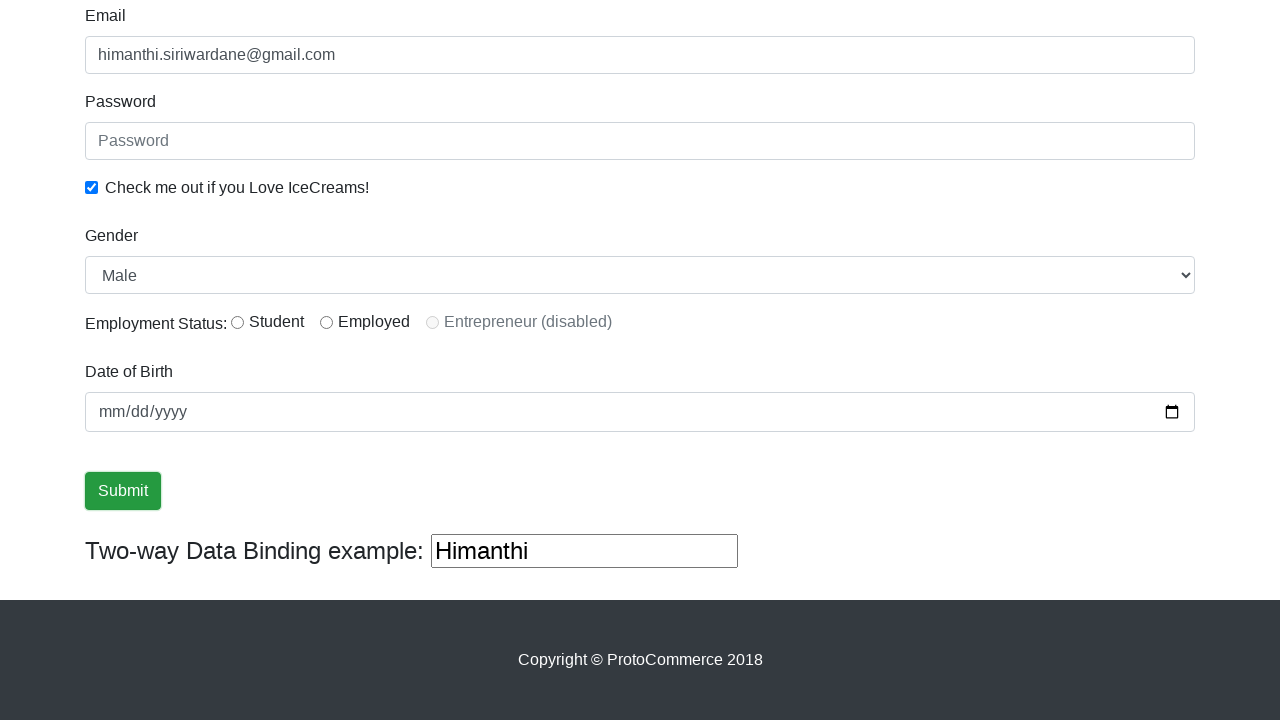

Form submission successful - success message appeared
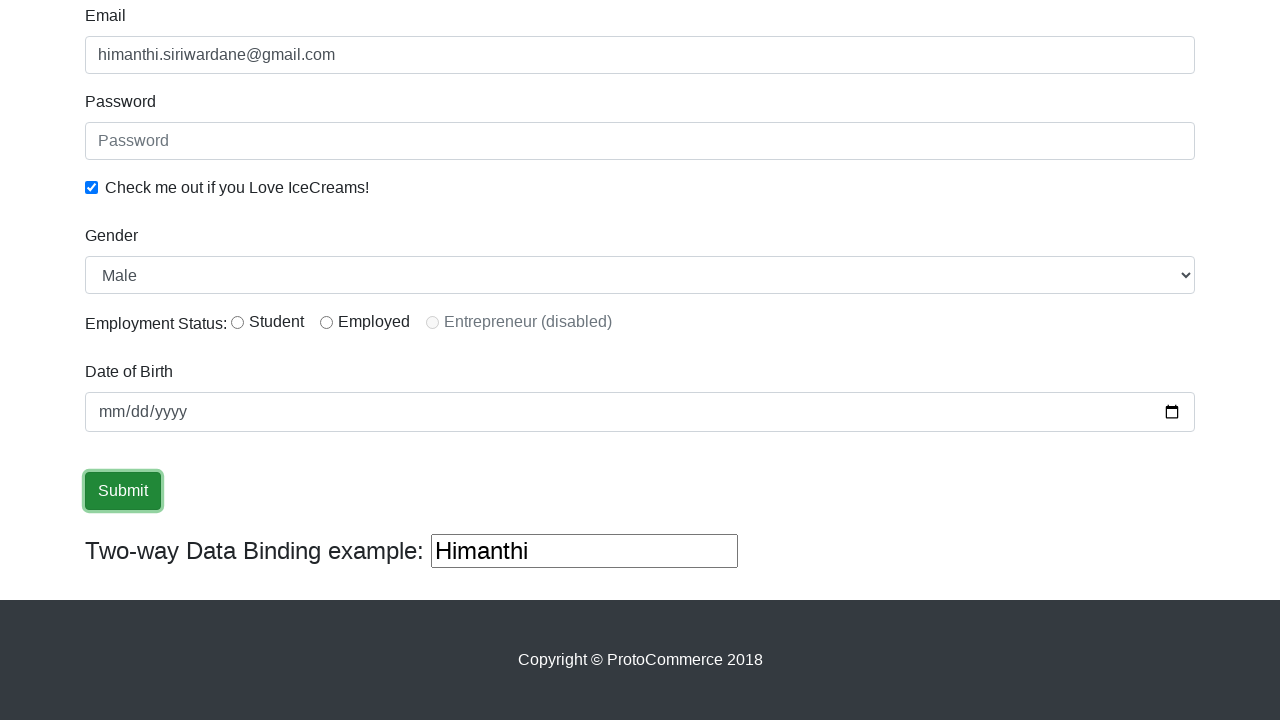

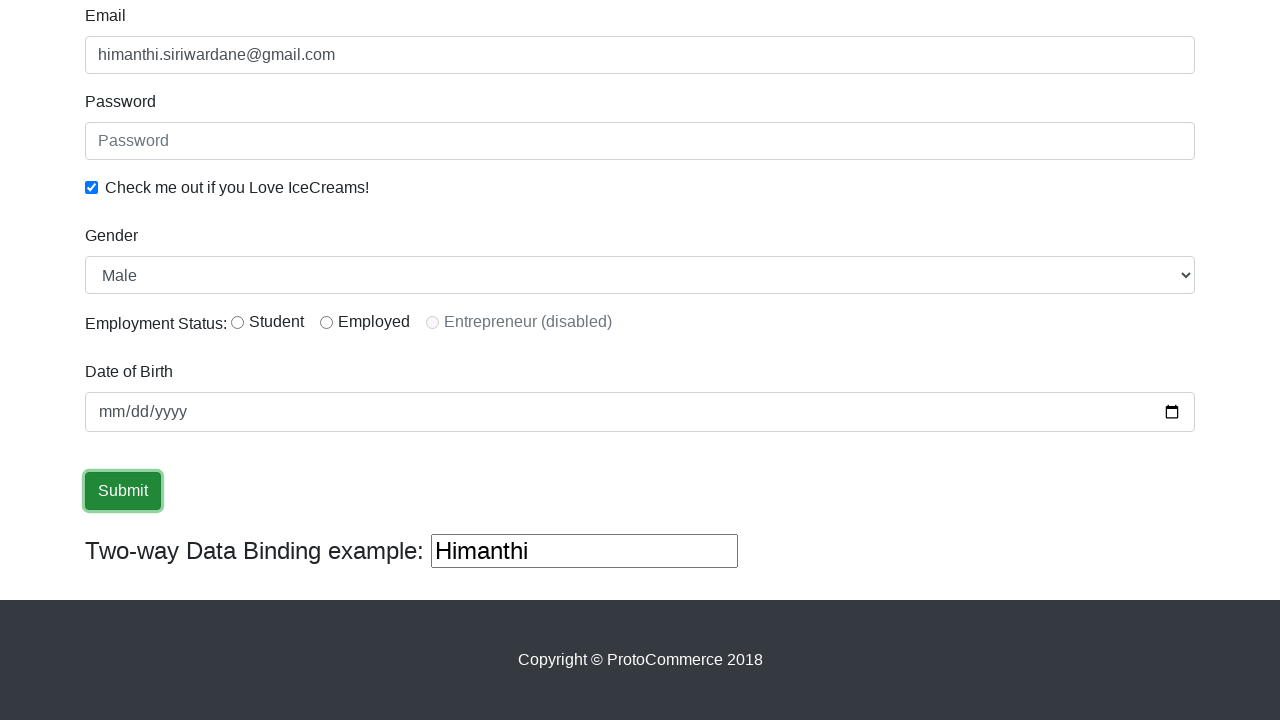